Tests a button click verification flow by clicking a verify button and checking for a success message

Starting URL: http://suninjuly.github.io/wait2.html

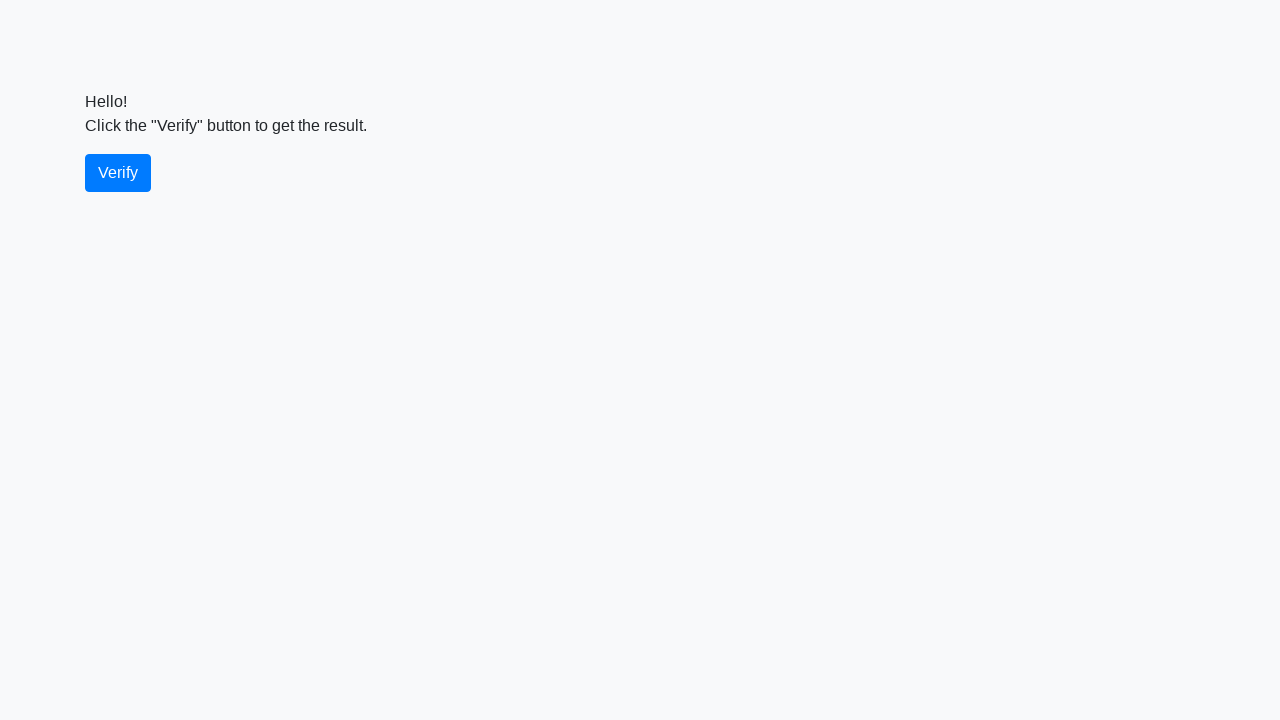

Clicked the verify button at (118, 173) on #verify
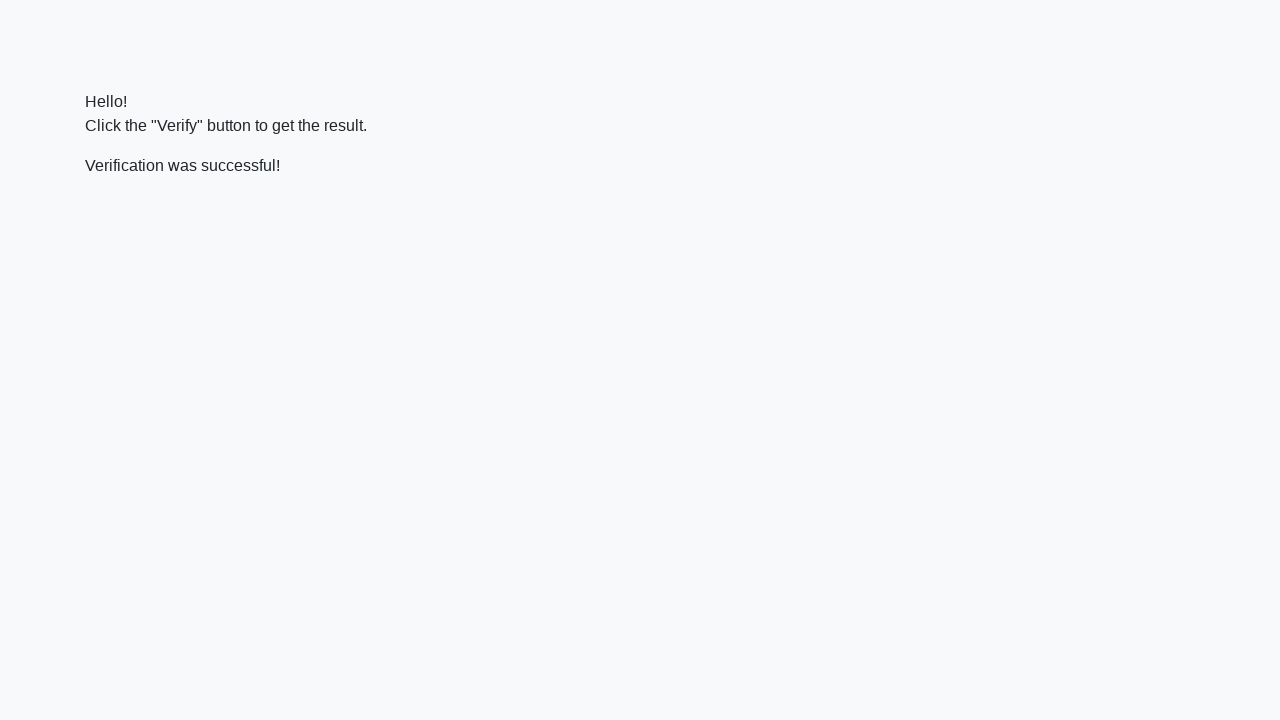

Verification message appeared
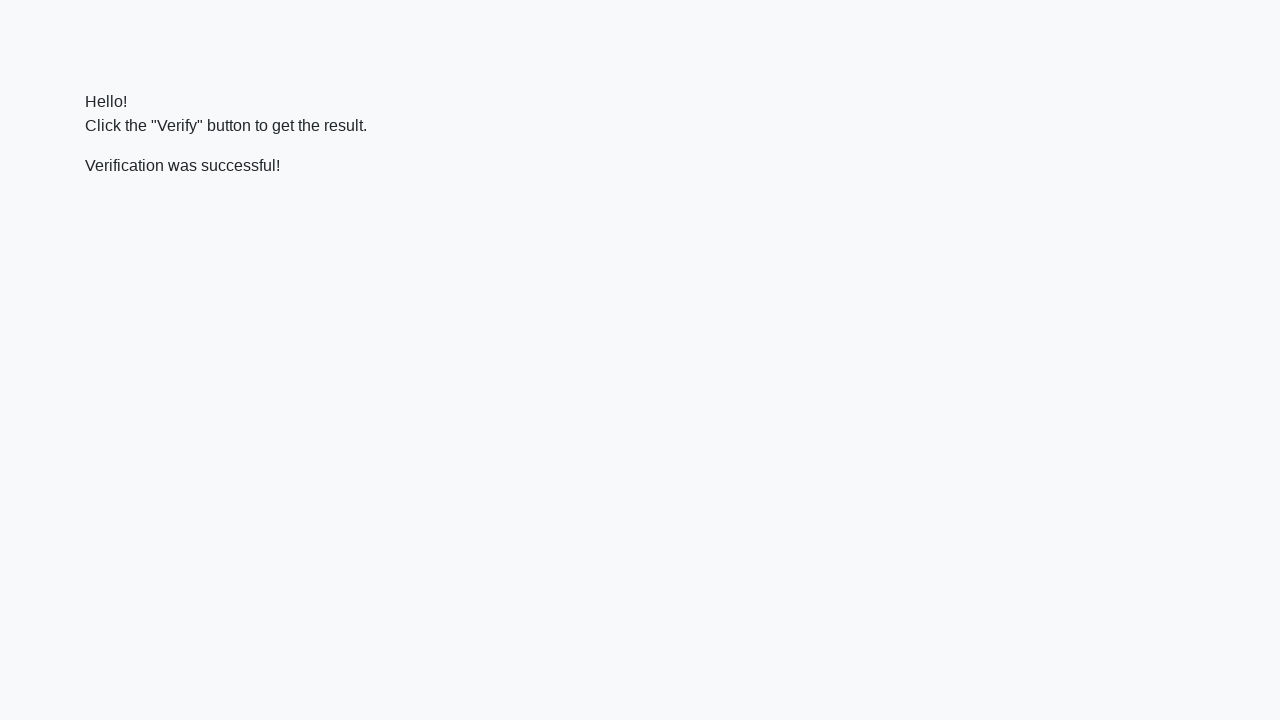

Located the verification message element
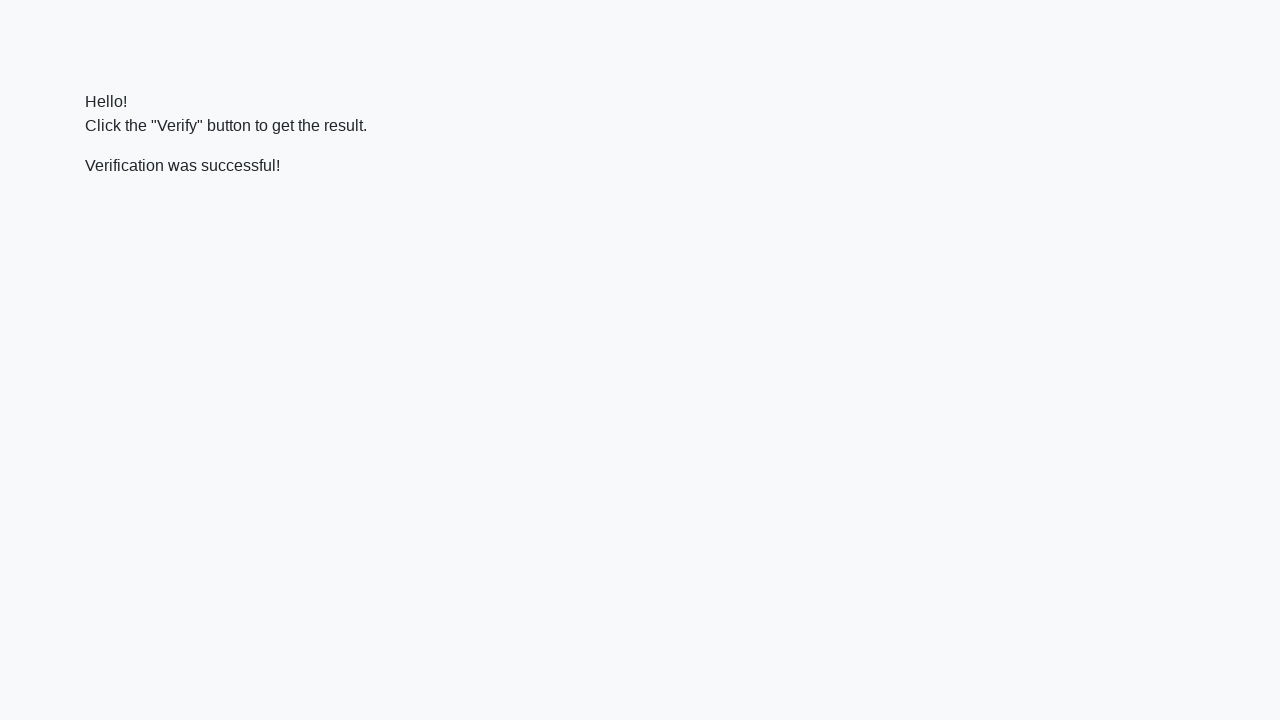

Verified that success message contains 'successful'
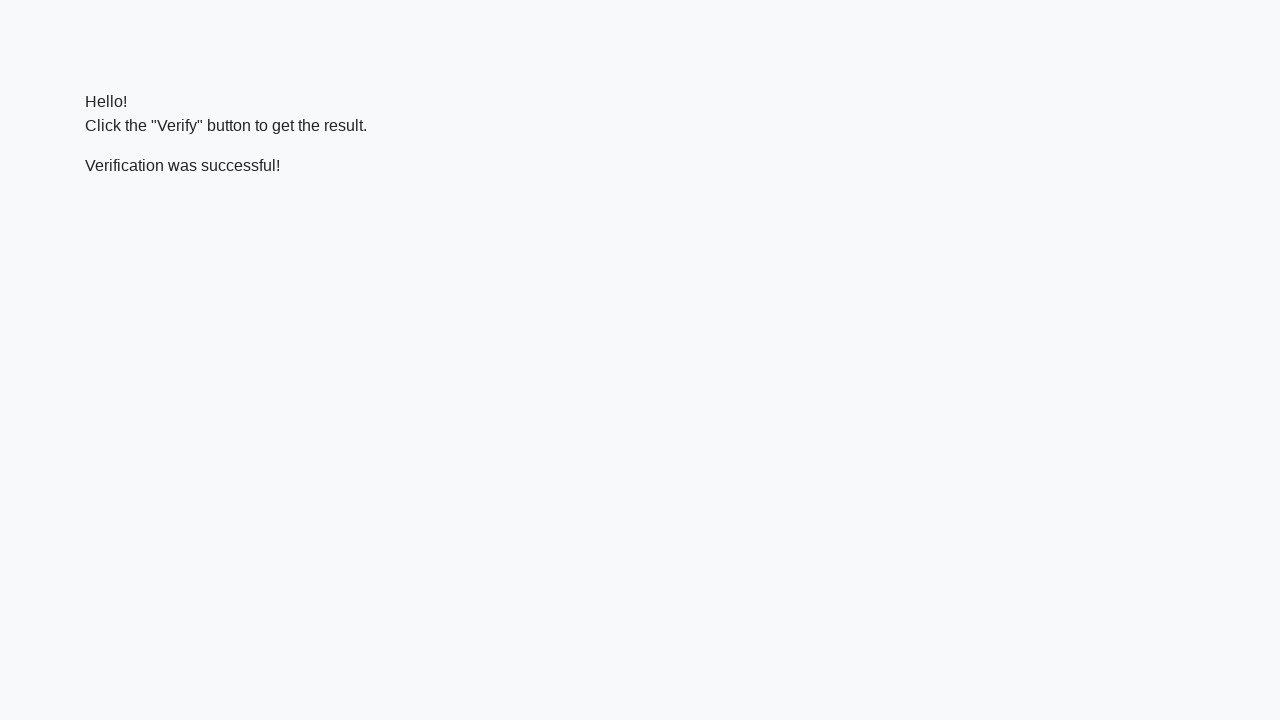

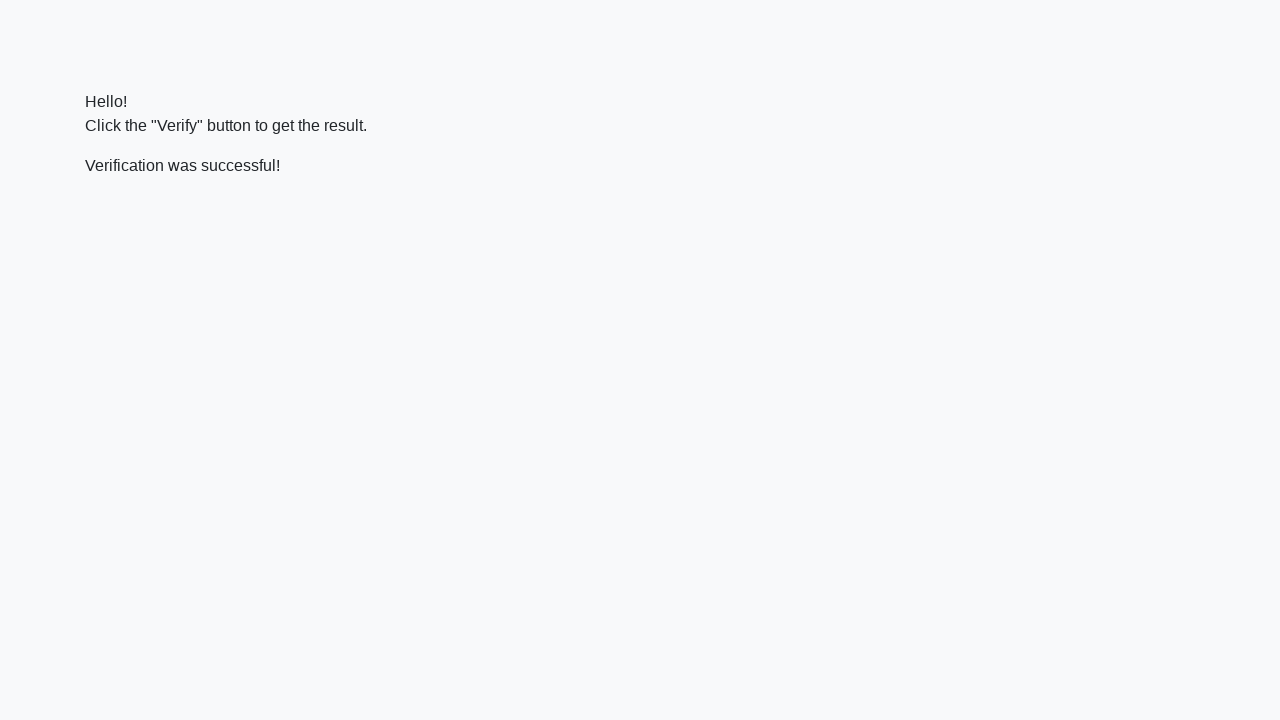